Tests a calculator application by entering two numbers, performing a calculation, and verifying the result is displayed

Starting URL: https://testpages.herokuapp.com/styled/calculator

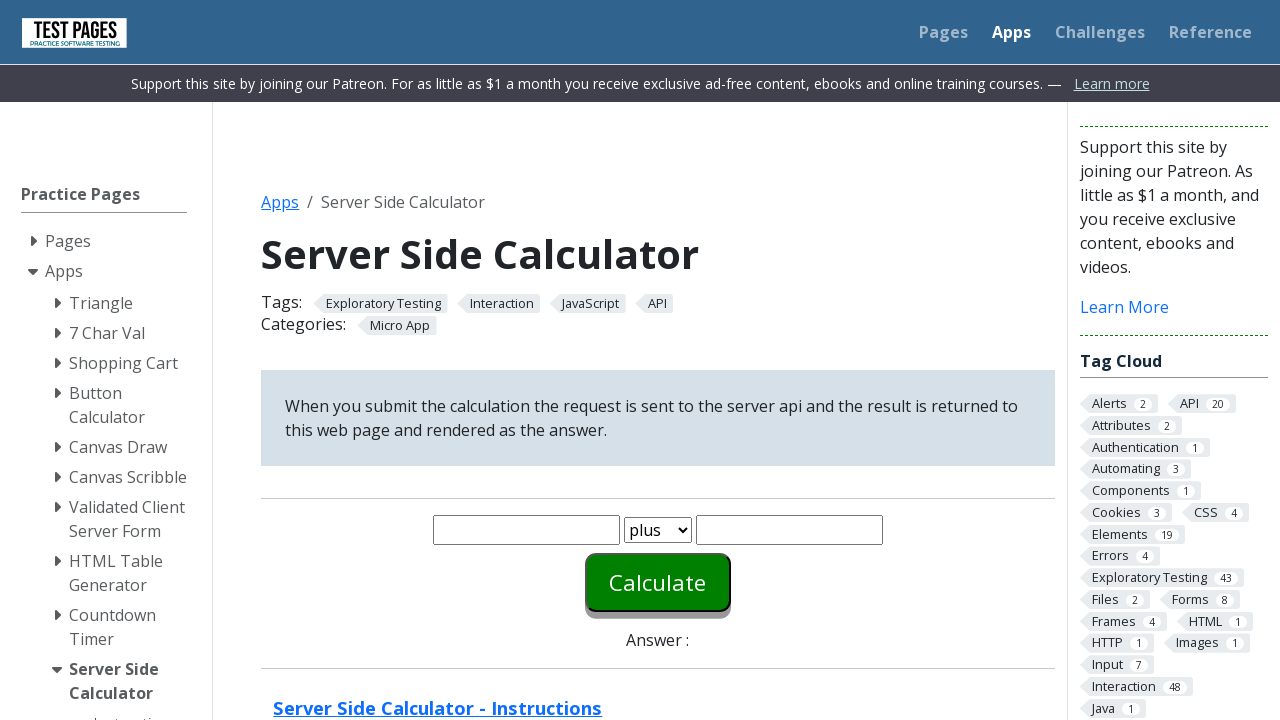

Entered first number '20' into the calculator on #number1
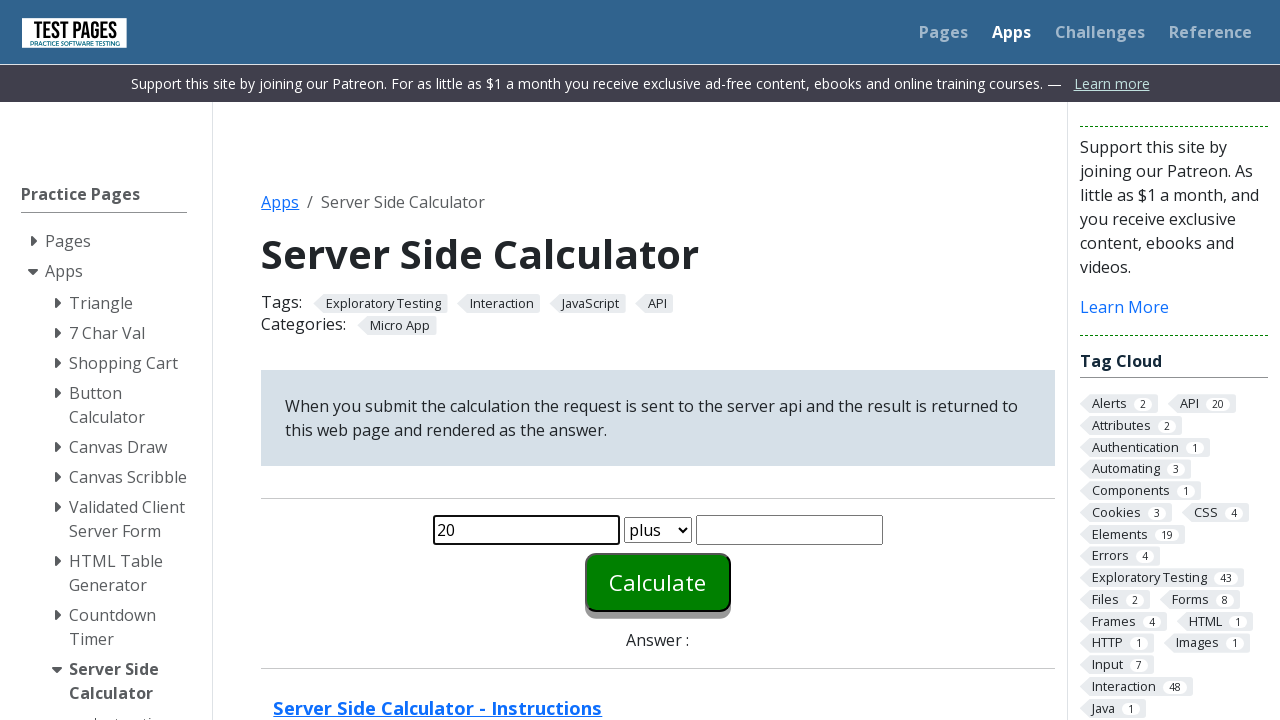

Entered second number '30' into the calculator on #number2
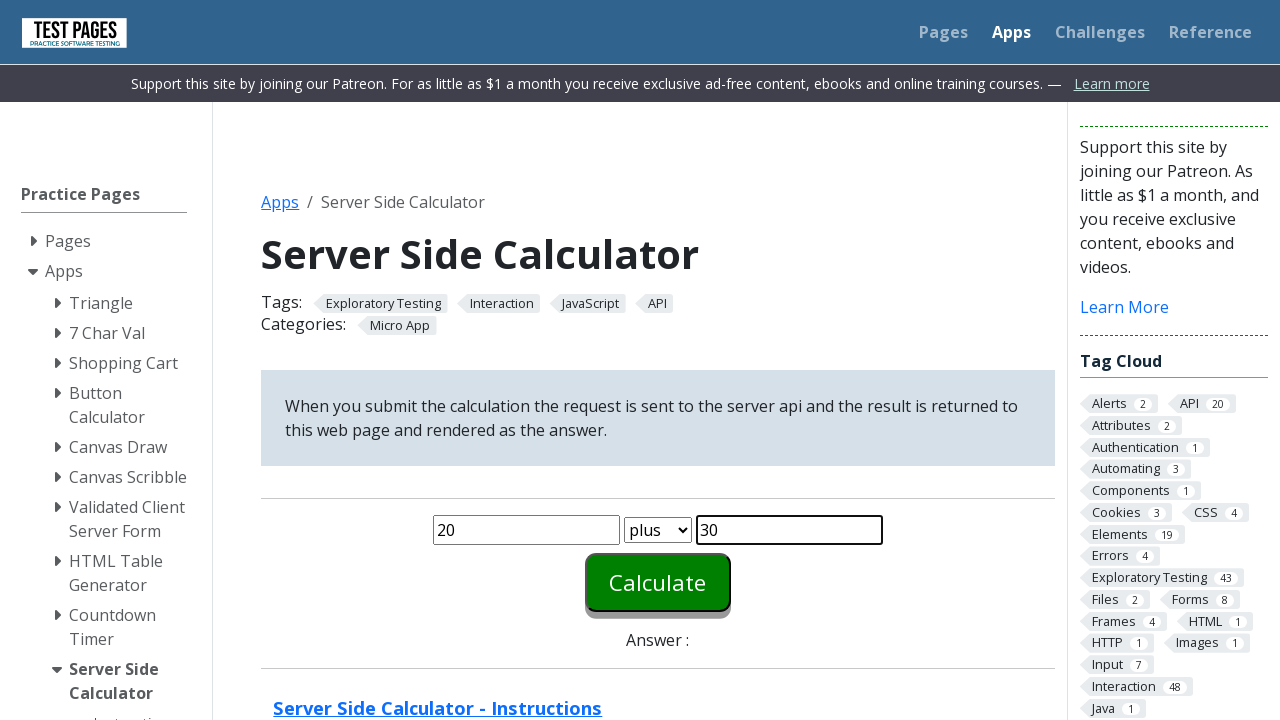

Clicked the calculate button to perform the calculation at (658, 582) on #calculate
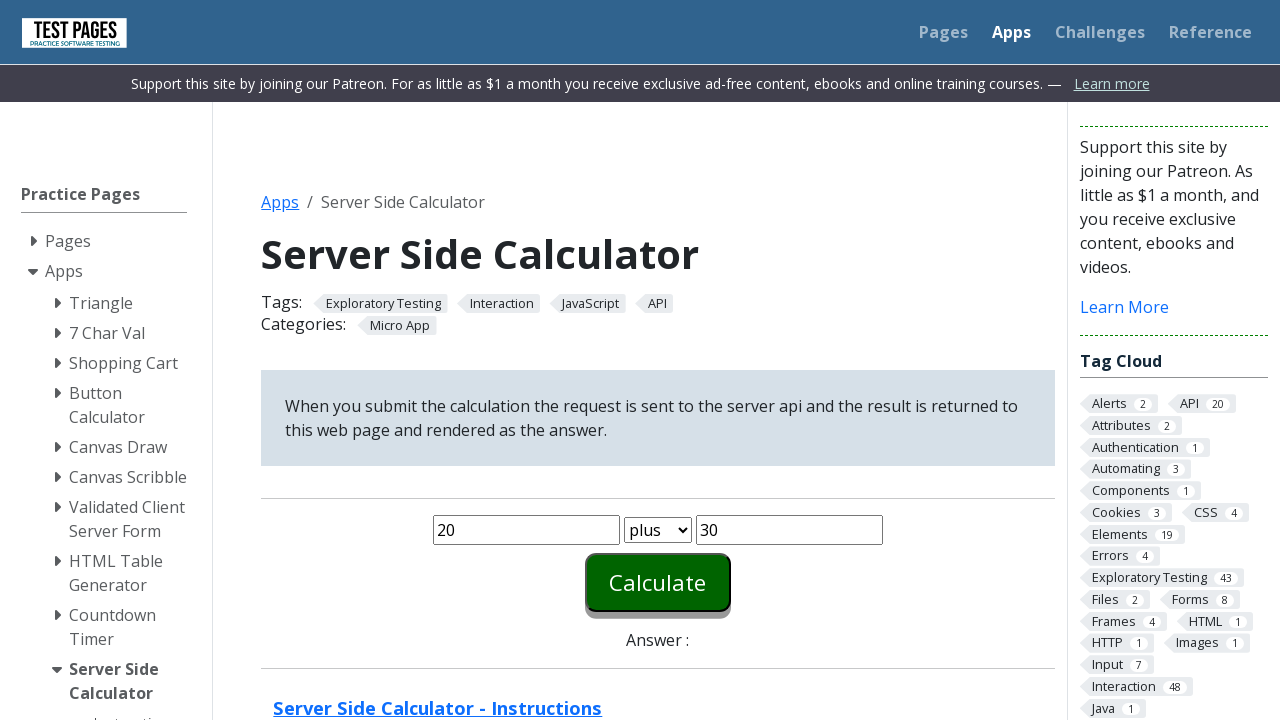

Verified the calculation result is displayed
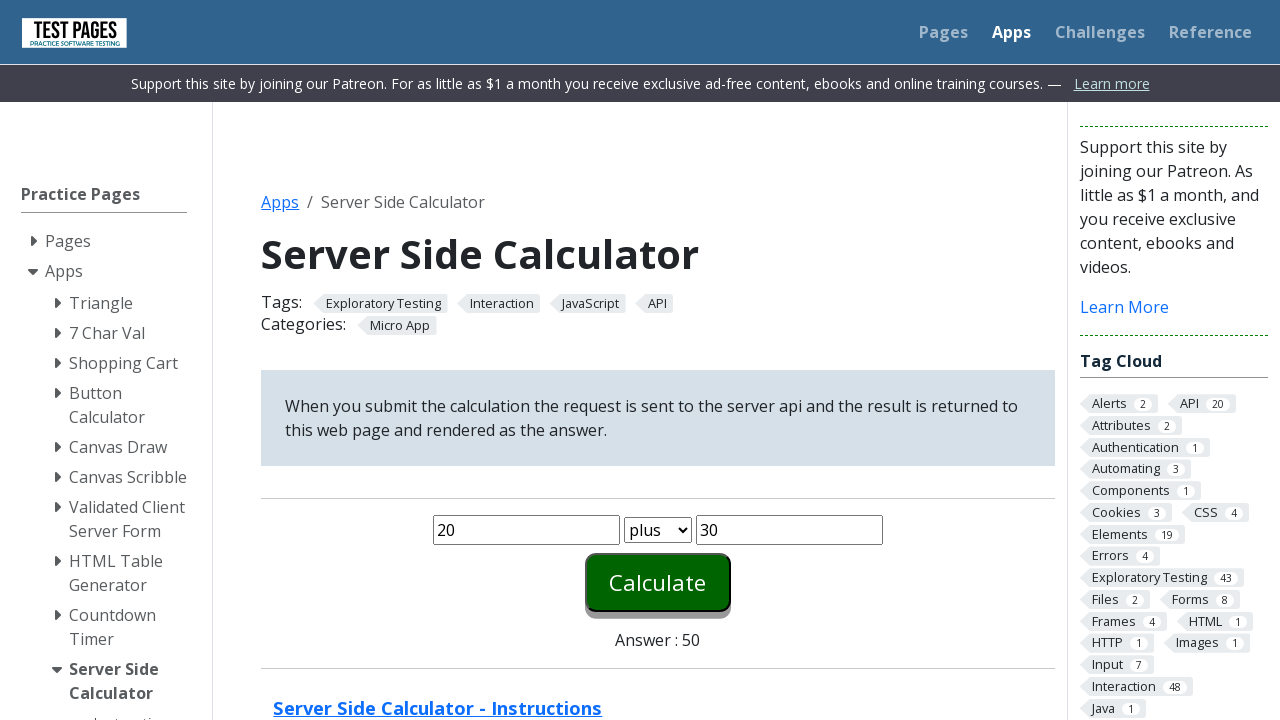

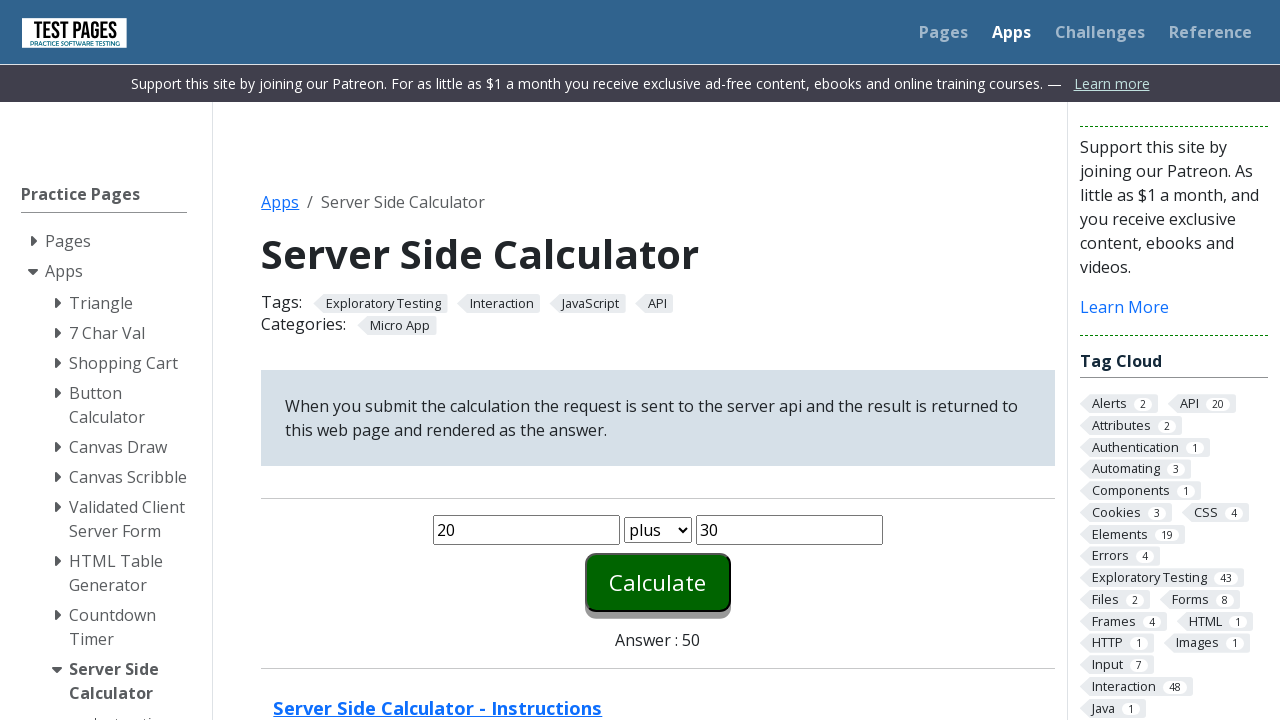